Clicks on the Contact link to navigate to the contact page

Starting URL: https://www.your-campus.com/

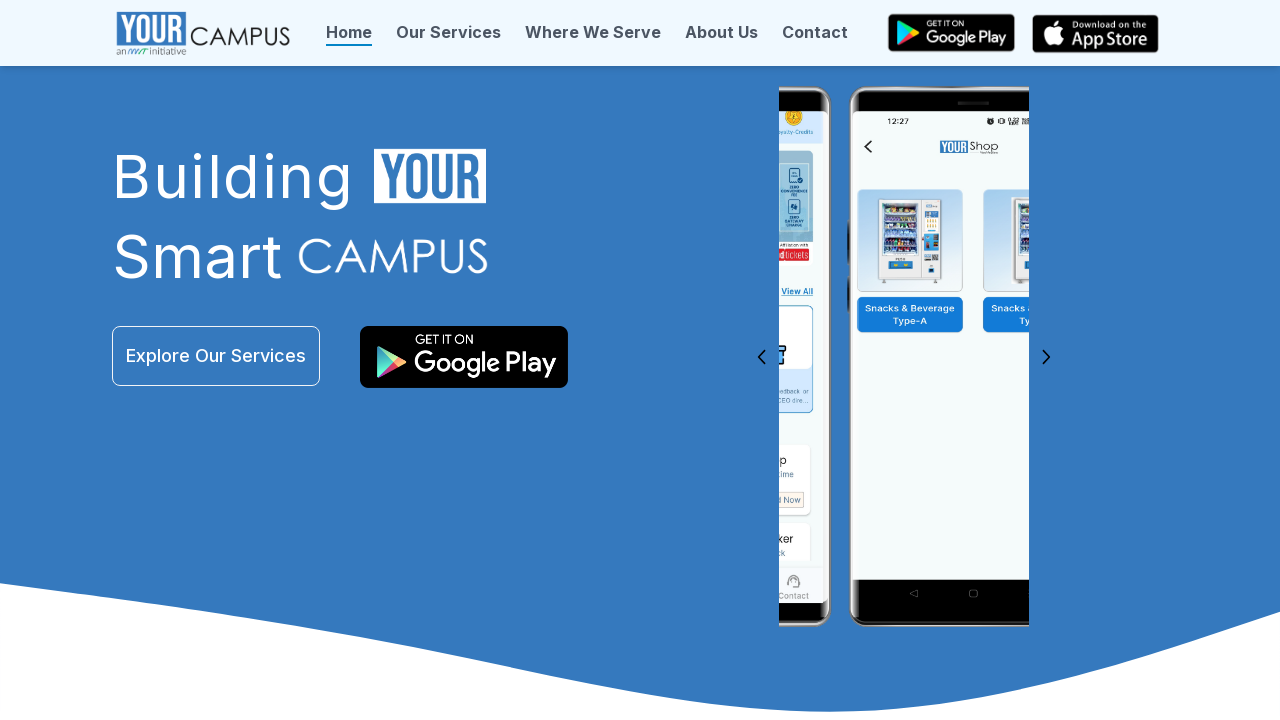

Clicked on the Contact link to navigate to the contact page at (815, 32) on a:has-text('Contact')
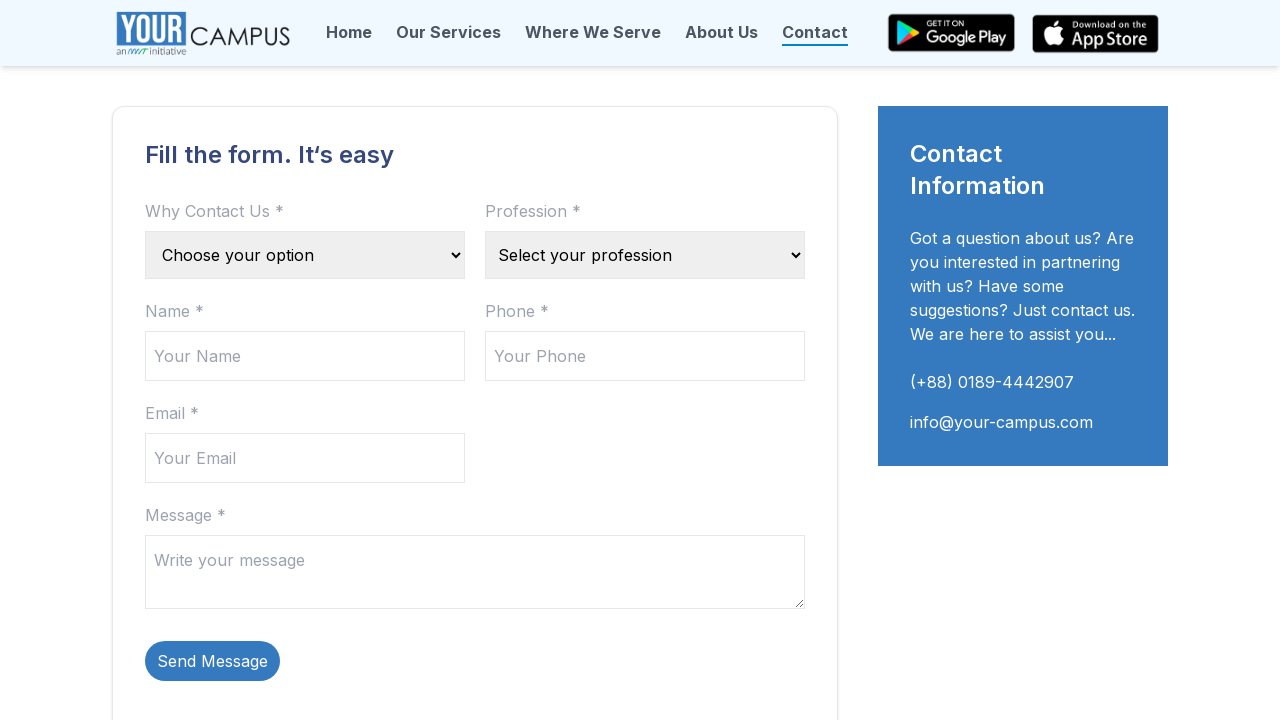

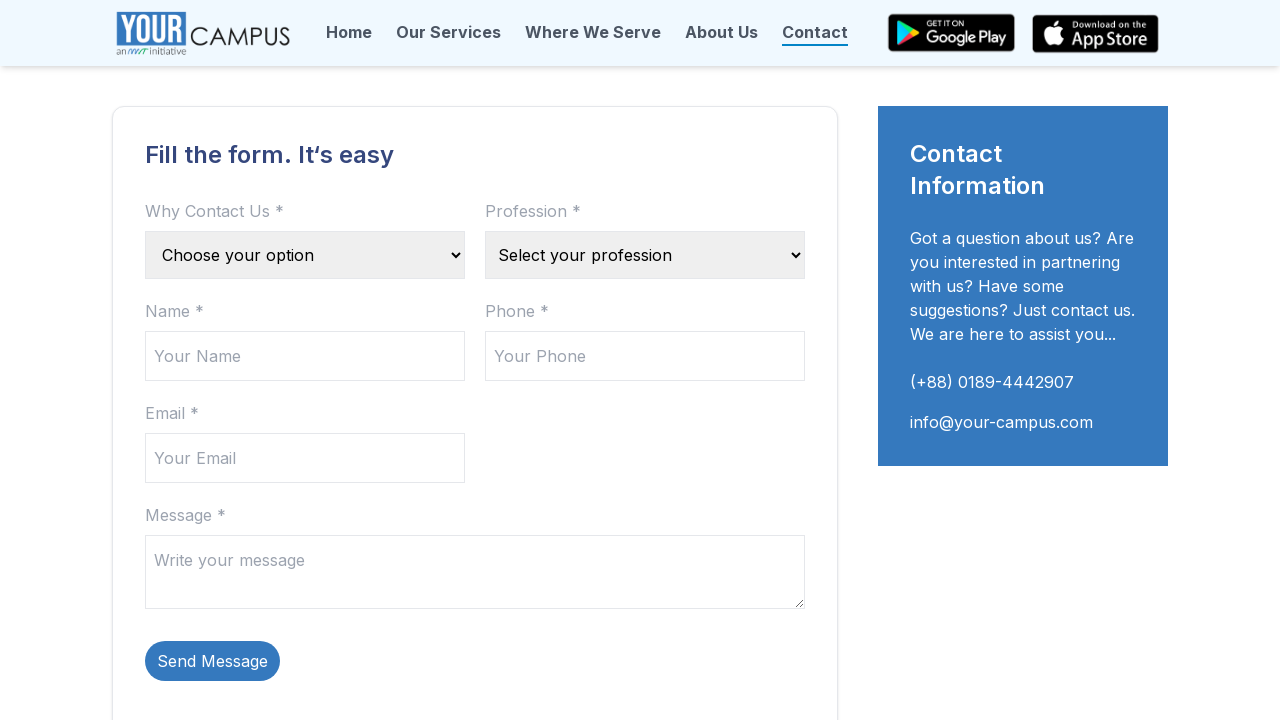